Tests dynamic content loading by clicking a start button and waiting for text to appear, then verifying the loaded text displays "Hello World!"

Starting URL: https://the-internet.herokuapp.com/dynamic_loading/2

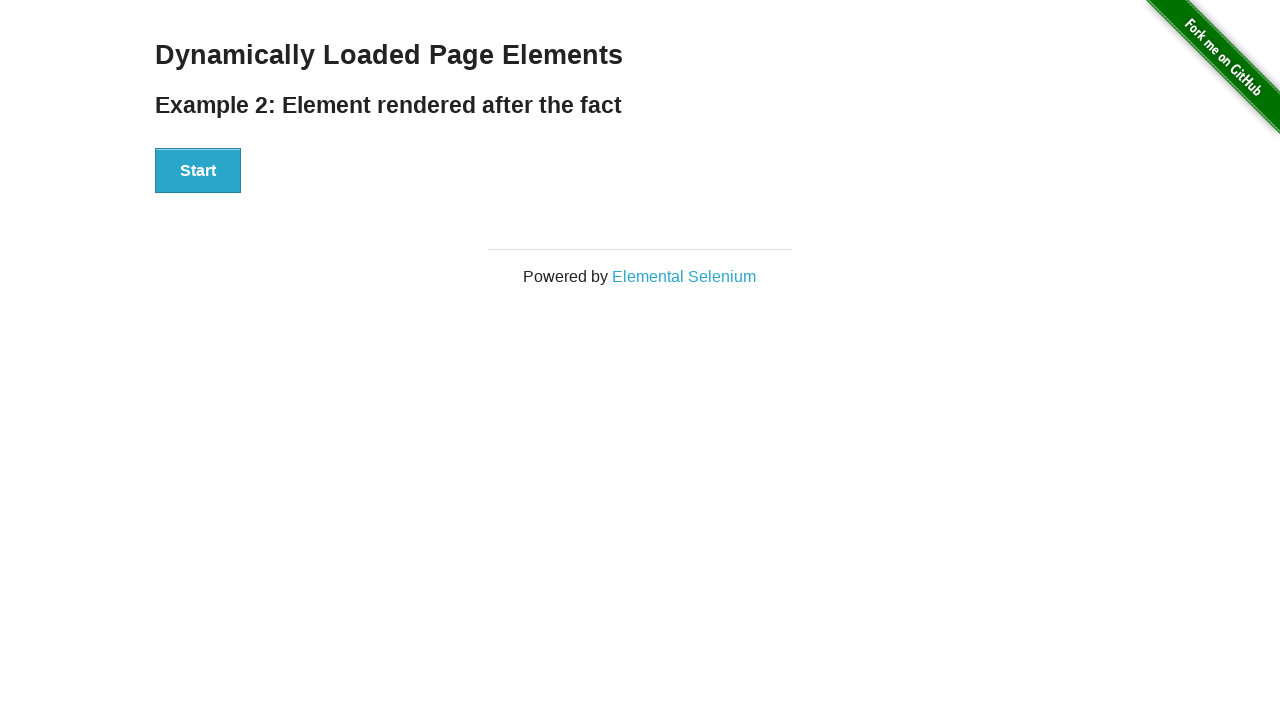

Navigated to dynamic loading test page
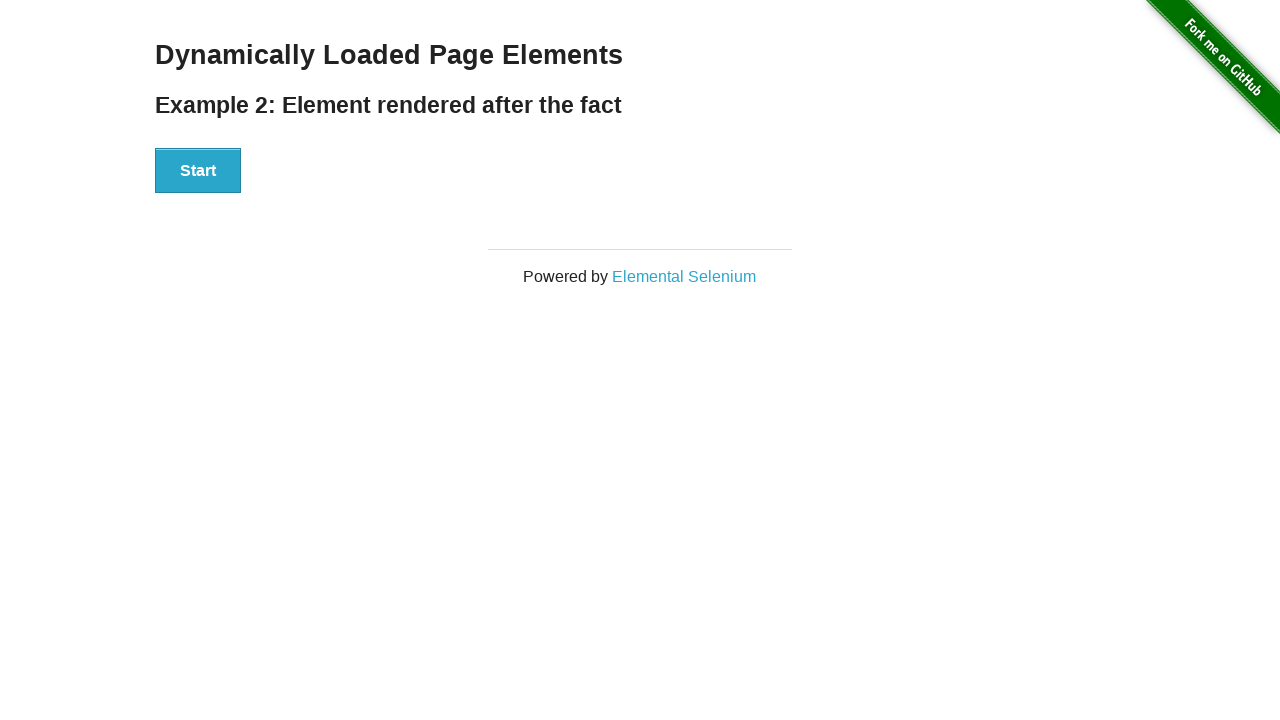

Clicked Start button to trigger dynamic content loading at (198, 171) on div[id='start'] > button
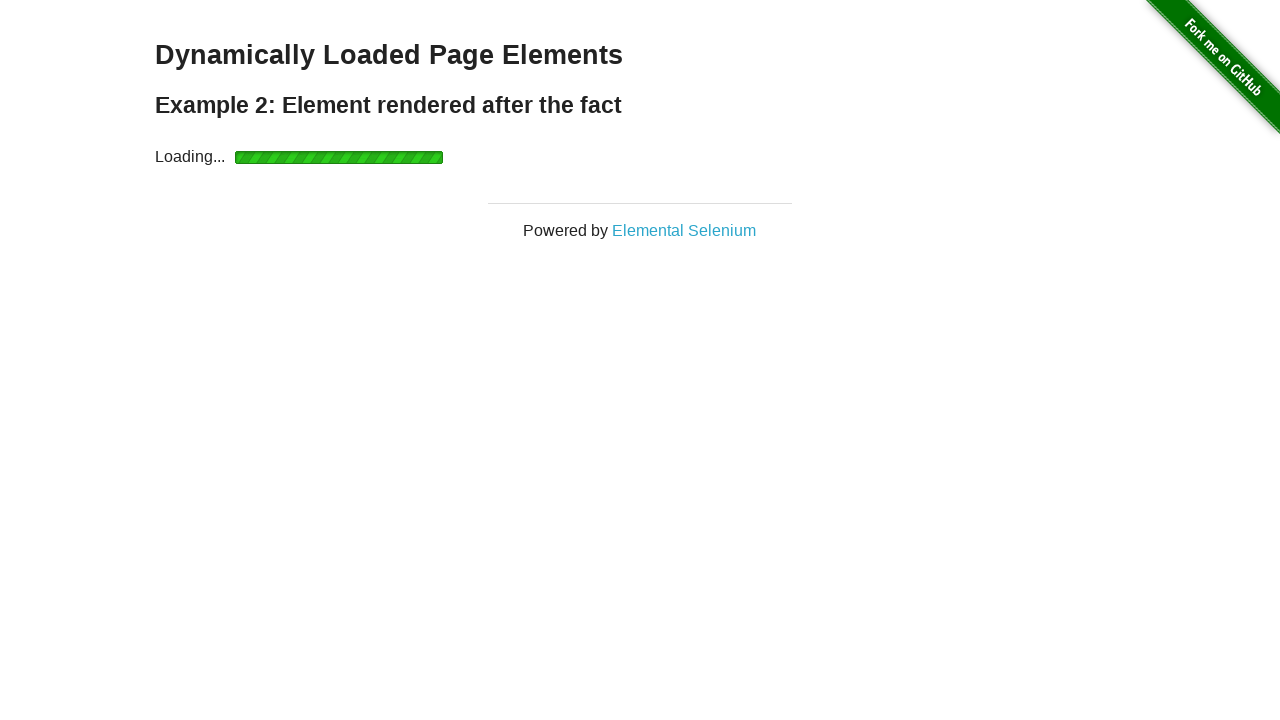

Waited for finish text element to appear in DOM
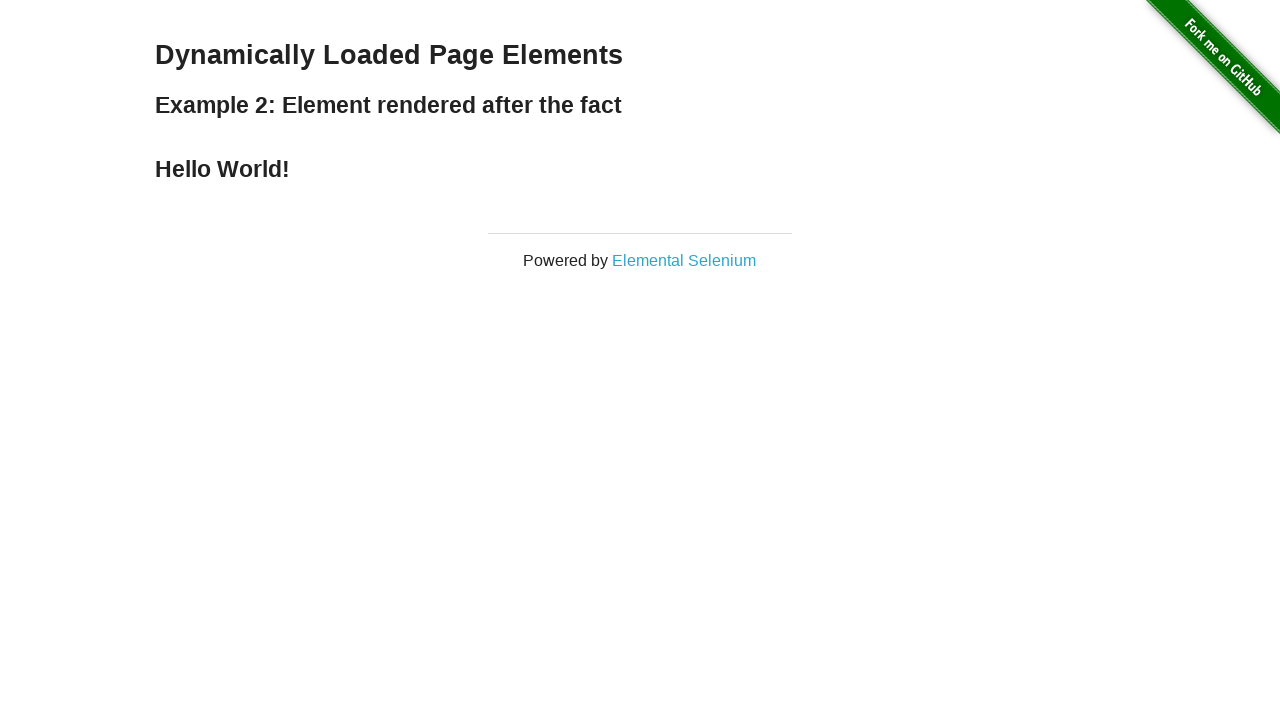

Located the finish text element
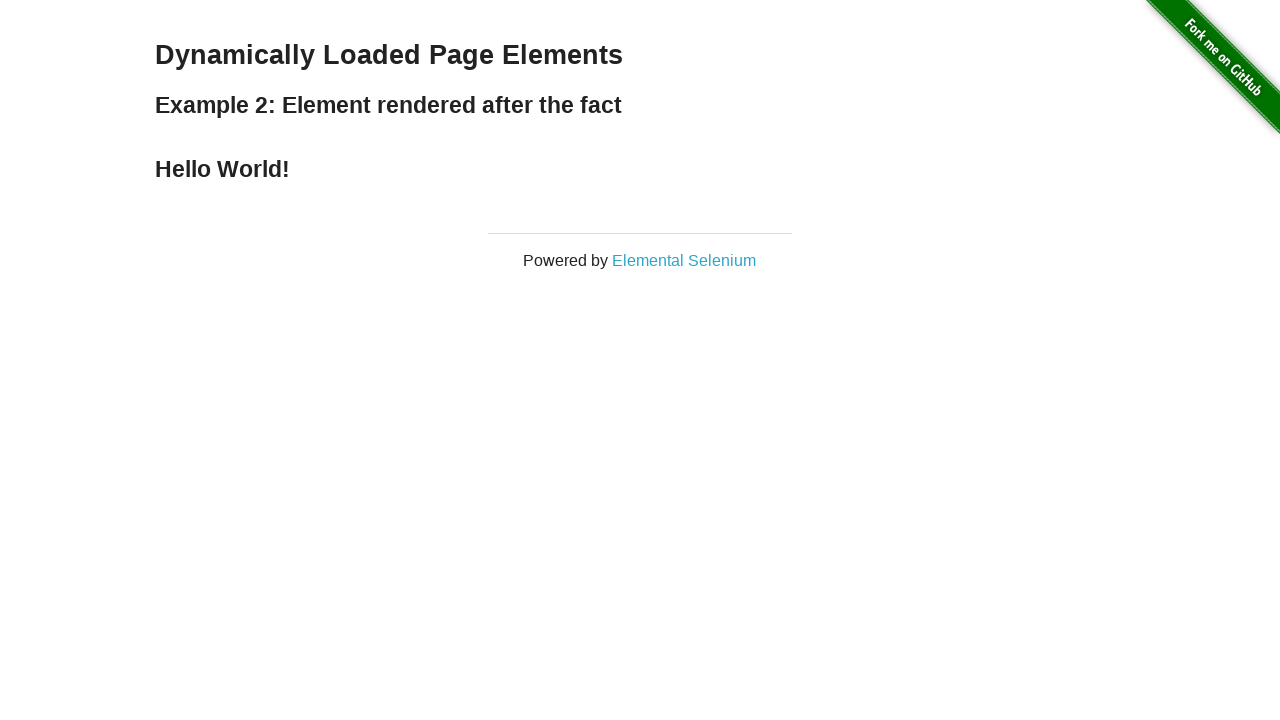

Waited for finish text to become visible
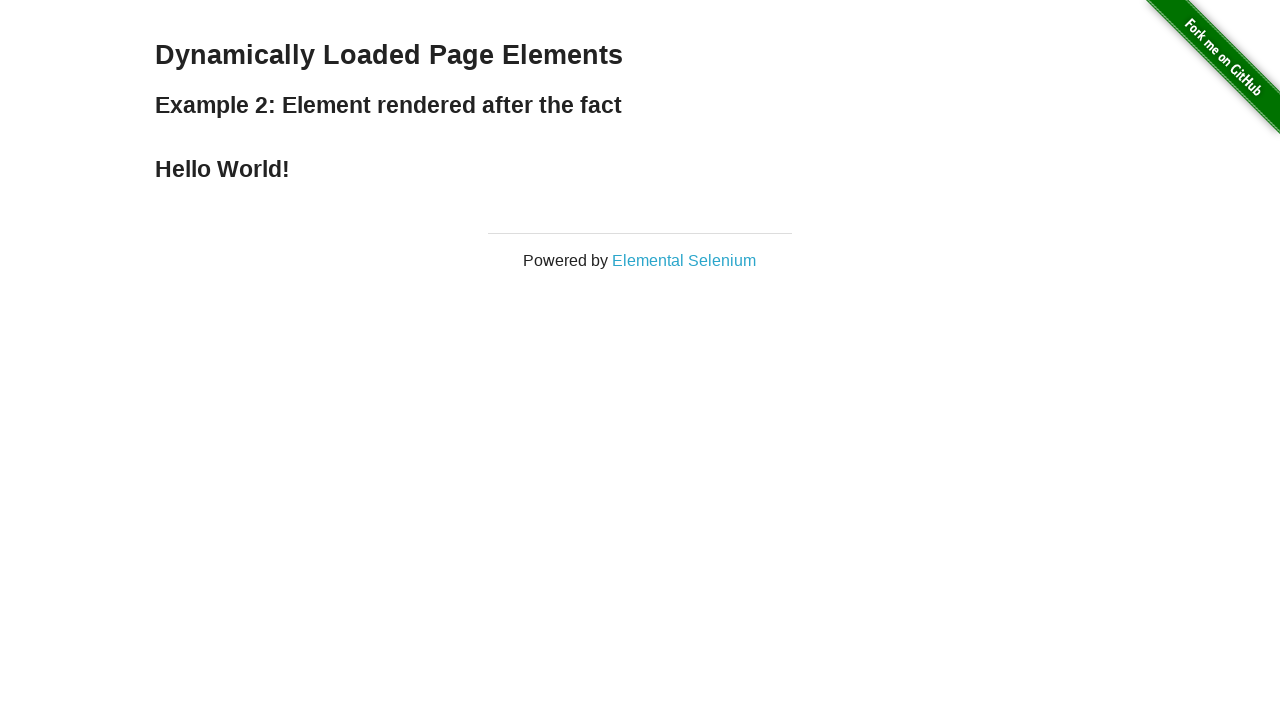

Verified finish text content equals 'Hello World!'
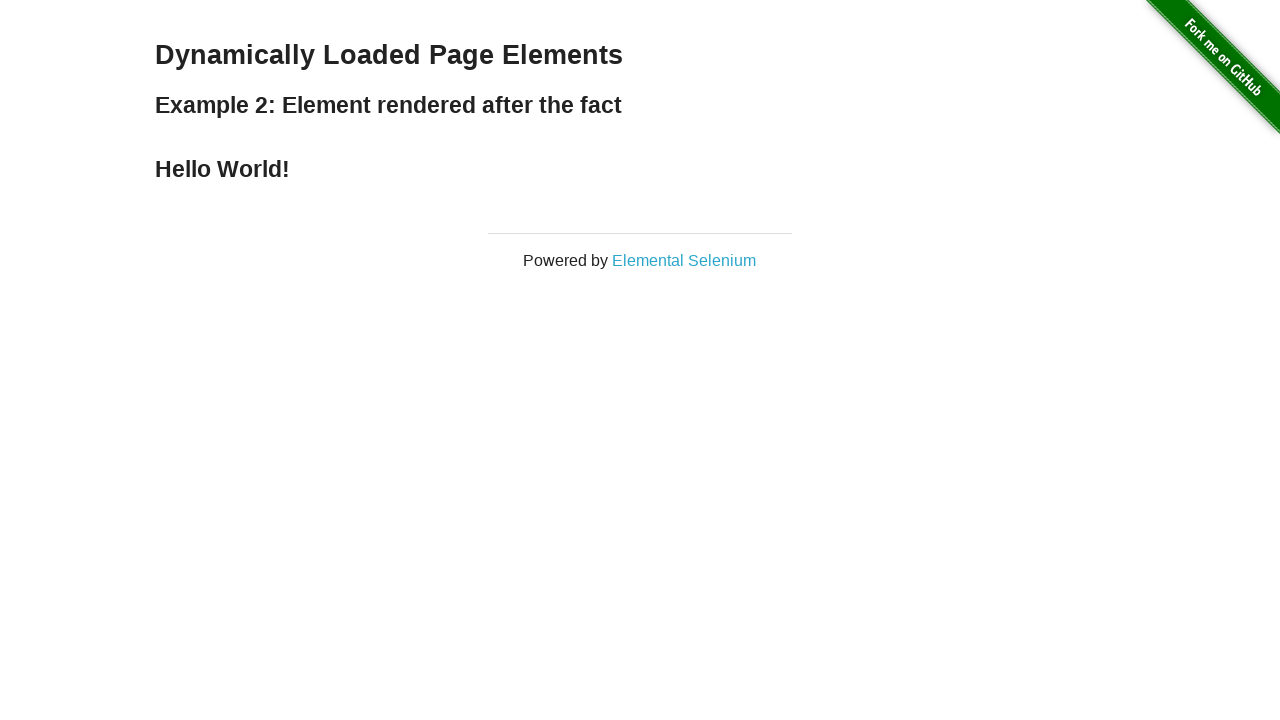

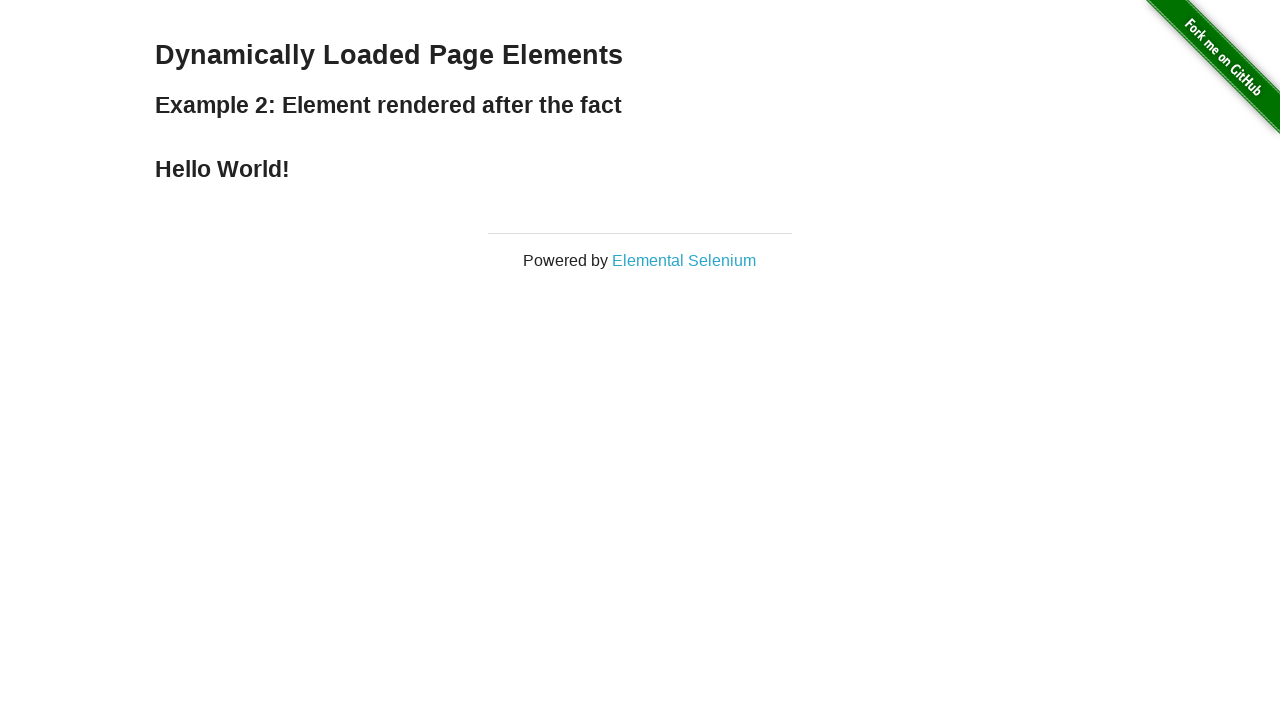